Tests add/remove elements functionality by clicking an add button, verifying the delete button appears, then clicking delete to remove the element

Starting URL: https://practice.cydeo.com/add_remove_elements/

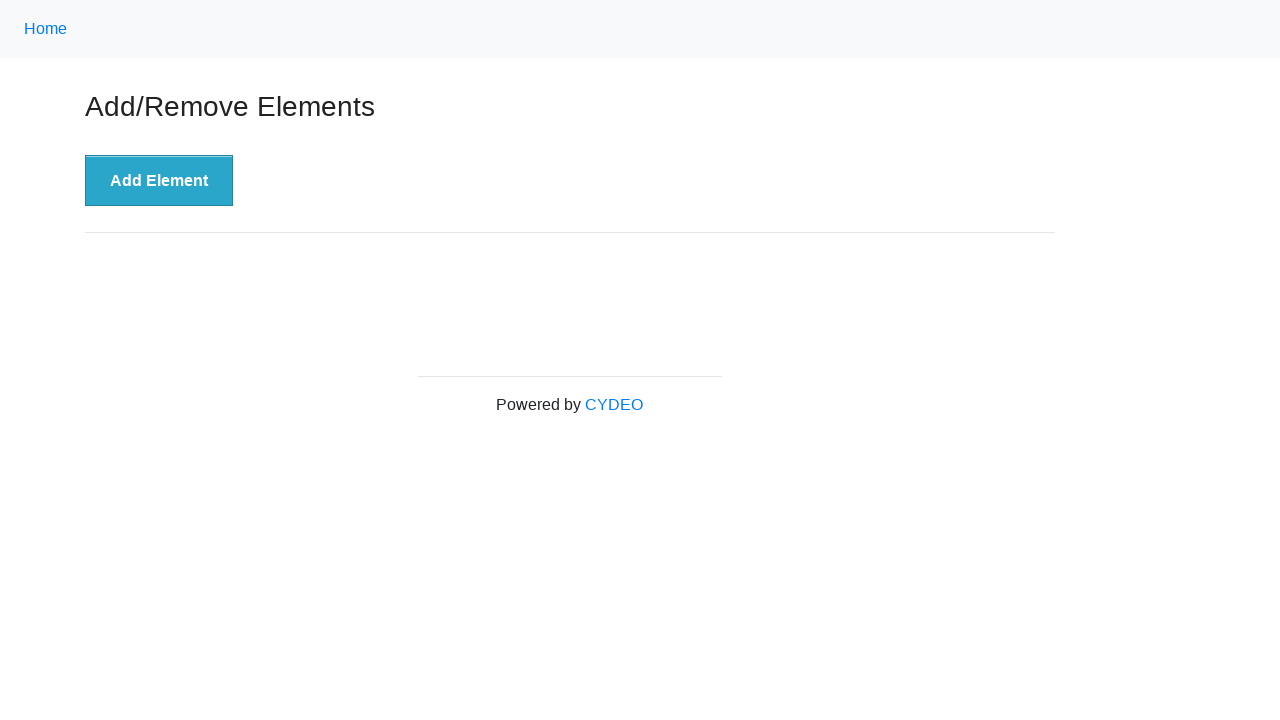

Clicked the Add Element button at (159, 181) on button:has-text('Add Element')
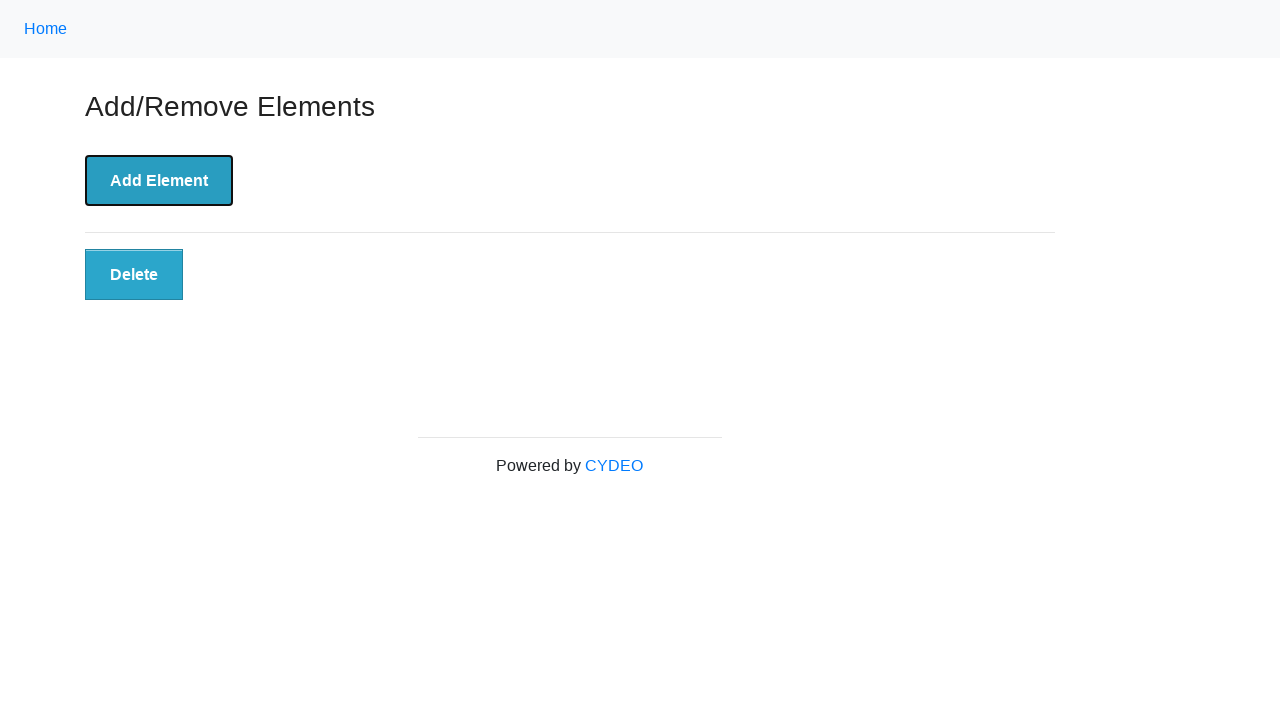

Delete button appeared after adding element
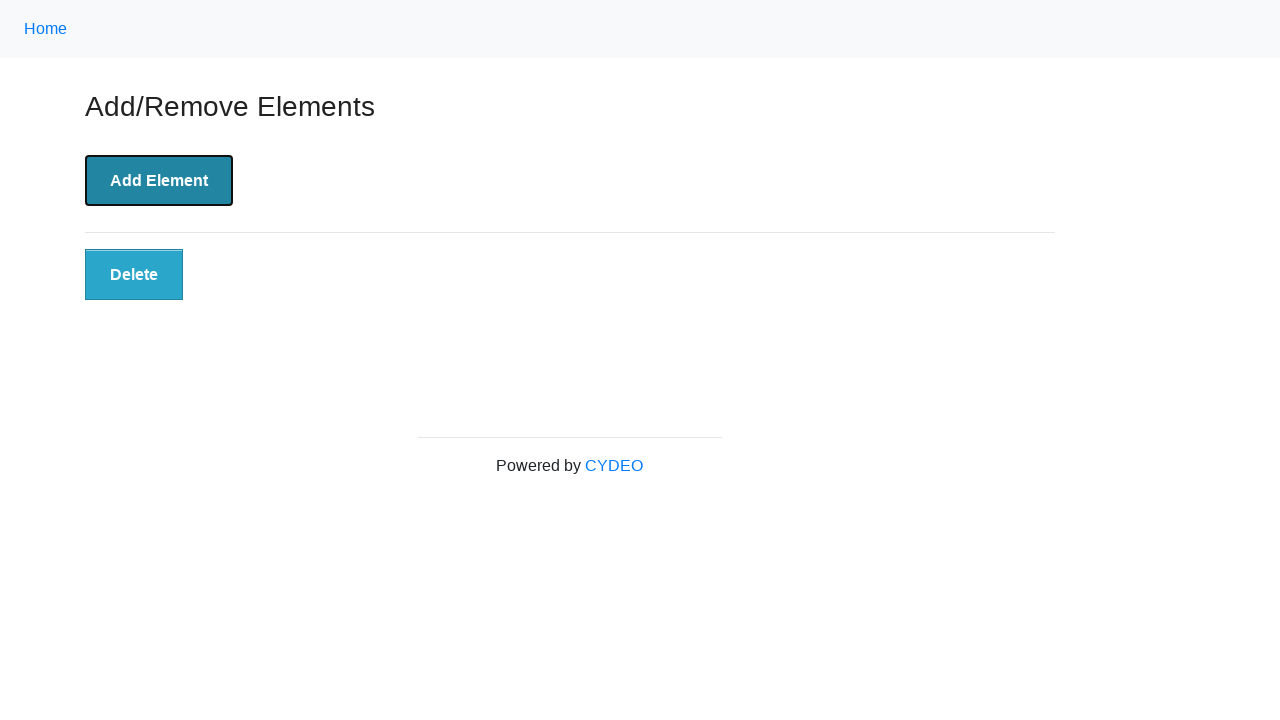

Clicked the delete button to remove the element at (134, 275) on .added-manually
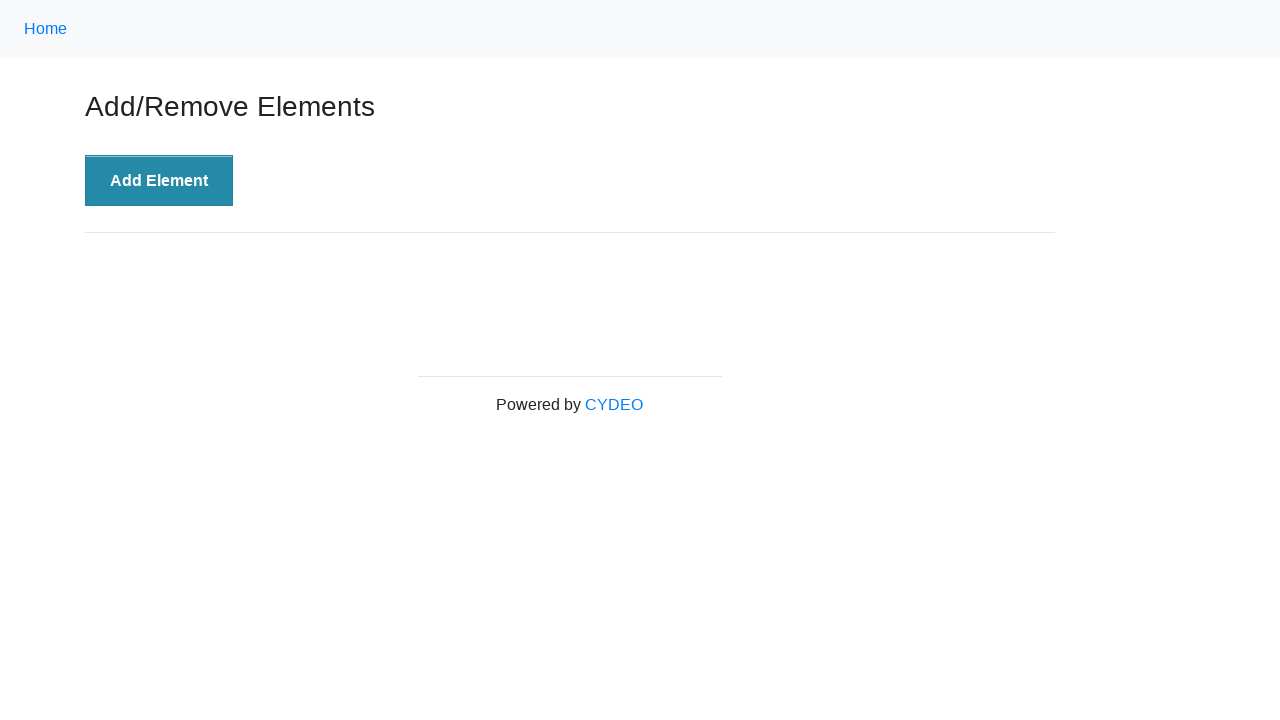

Verified the element was removed and delete button disappeared
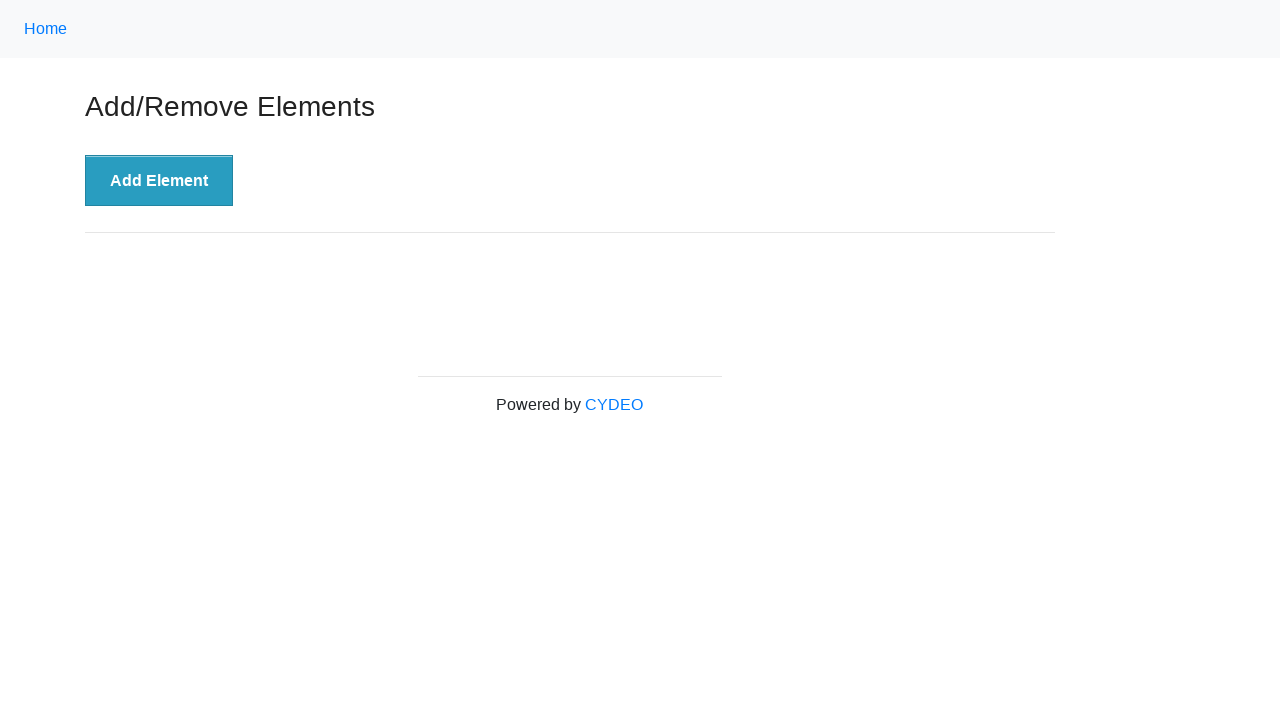

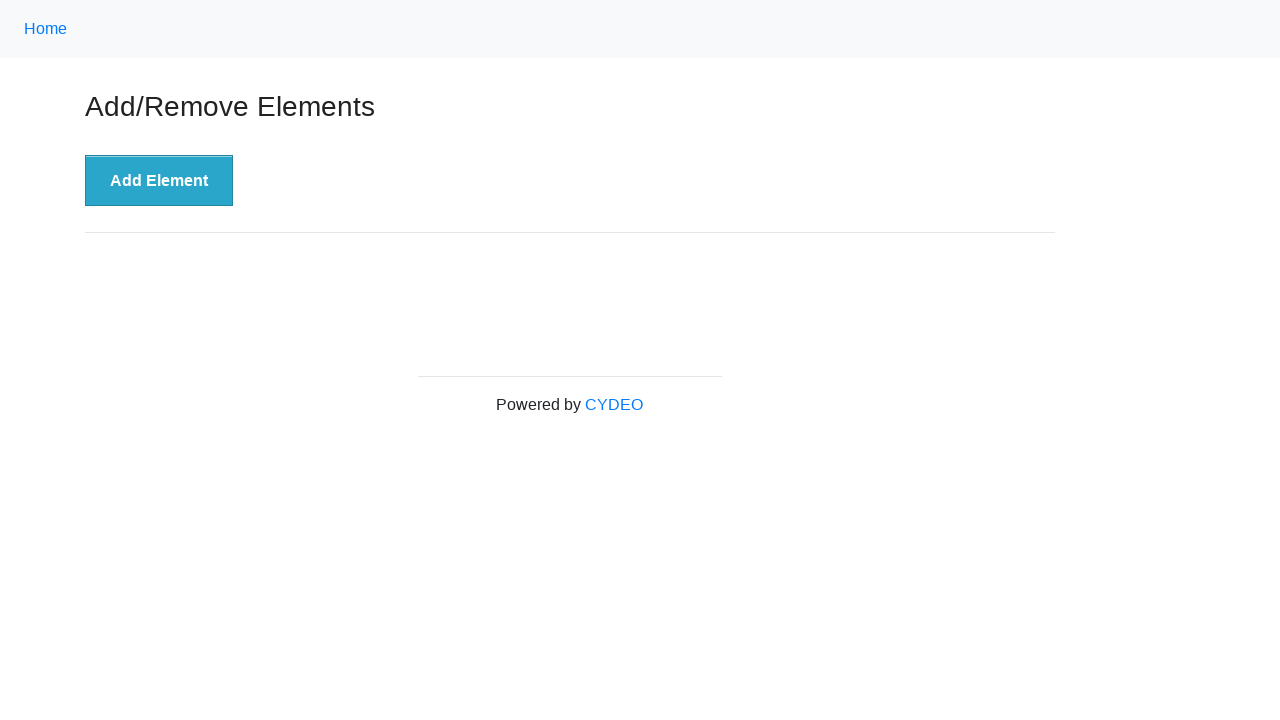